Tests navigation and form interactions on a real estate website by clicking on Sell and Contact links and filling in mobile number and email fields

Starting URL: https://www.heritageenterprises.in/

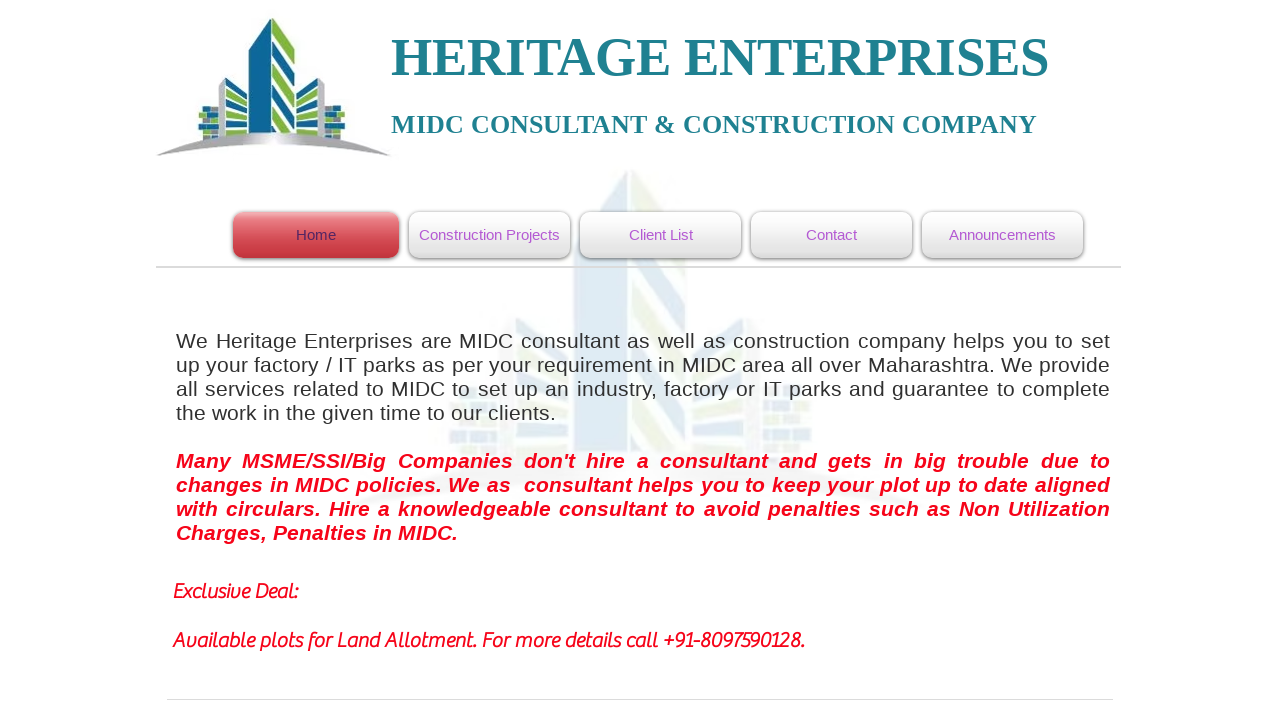

Clicked on the 'Sell' link at (370, 360) on a:has-text('Sell')
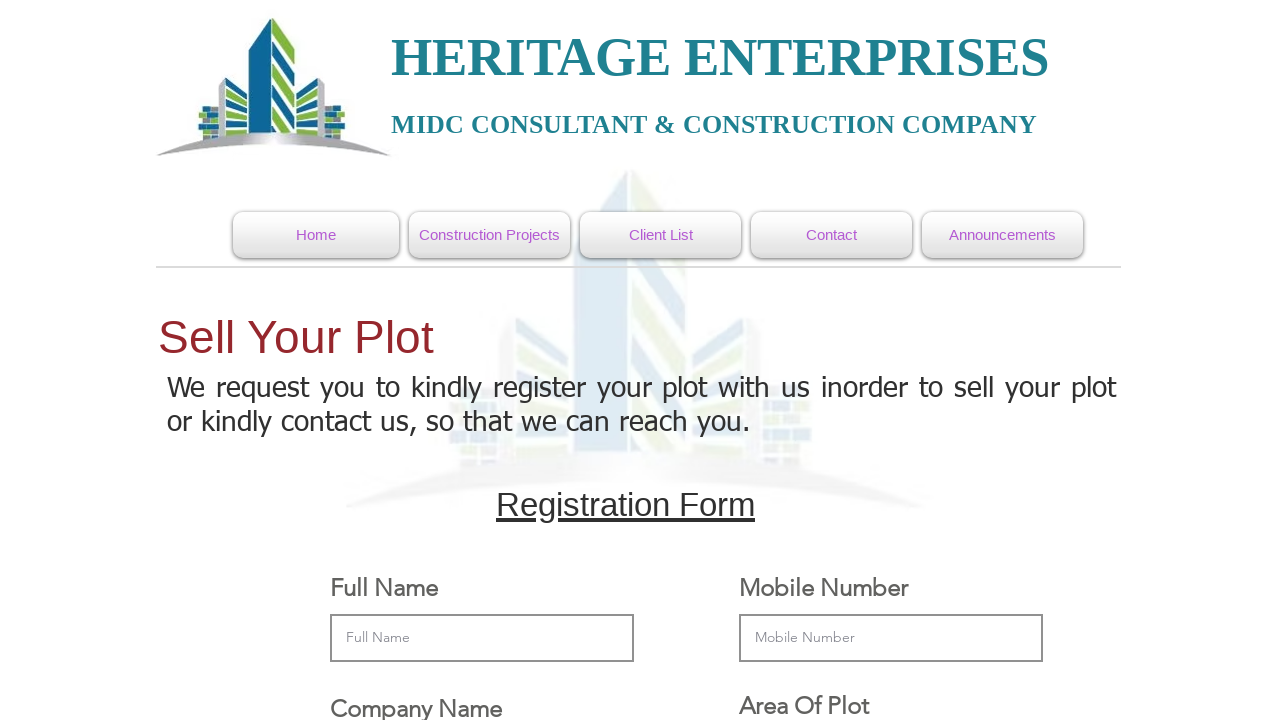

Filled mobile number field with '8800012365' on [placeholder='Mobile Number']
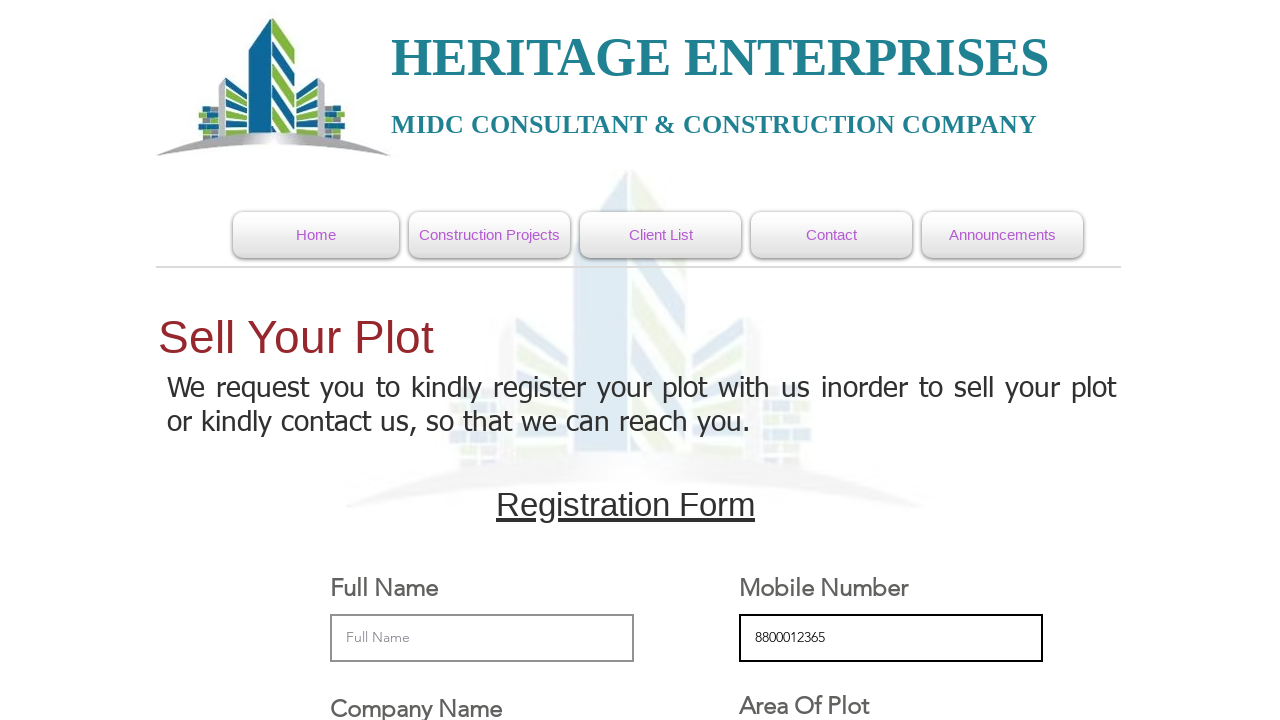

Clicked on the 'Contact' link at (832, 235) on a:has-text('Contact')
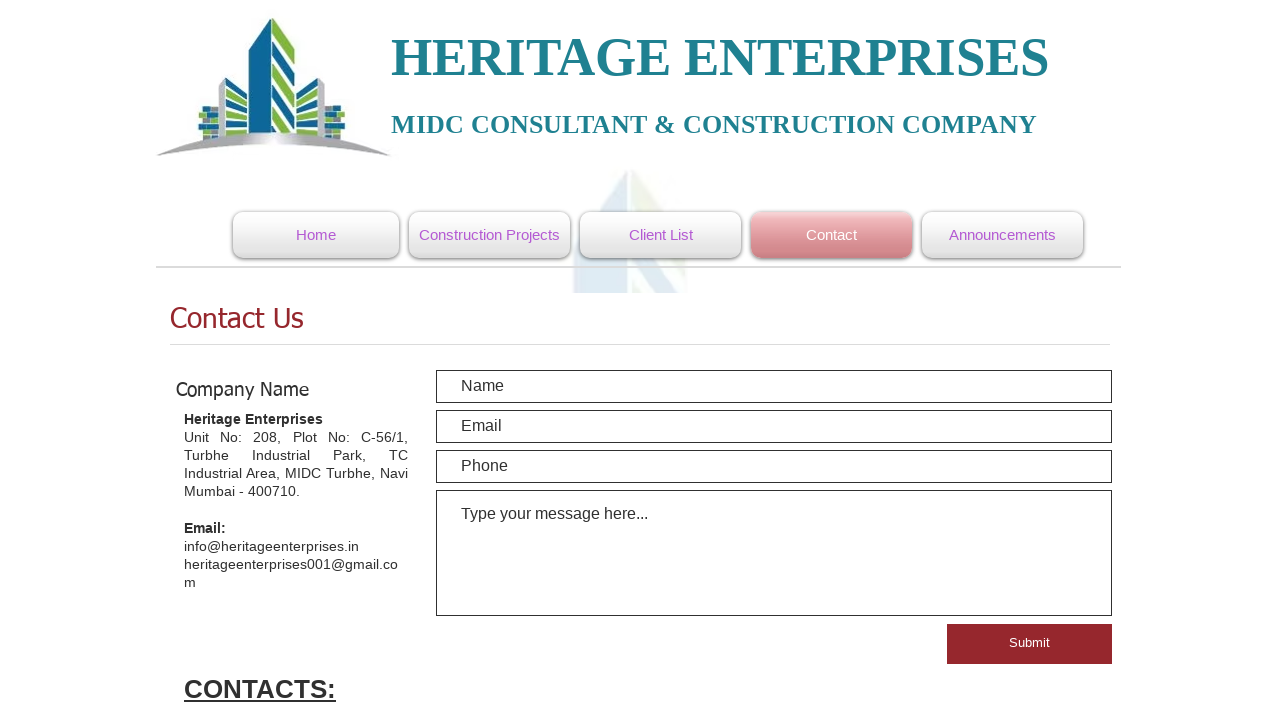

Contact form email field loaded
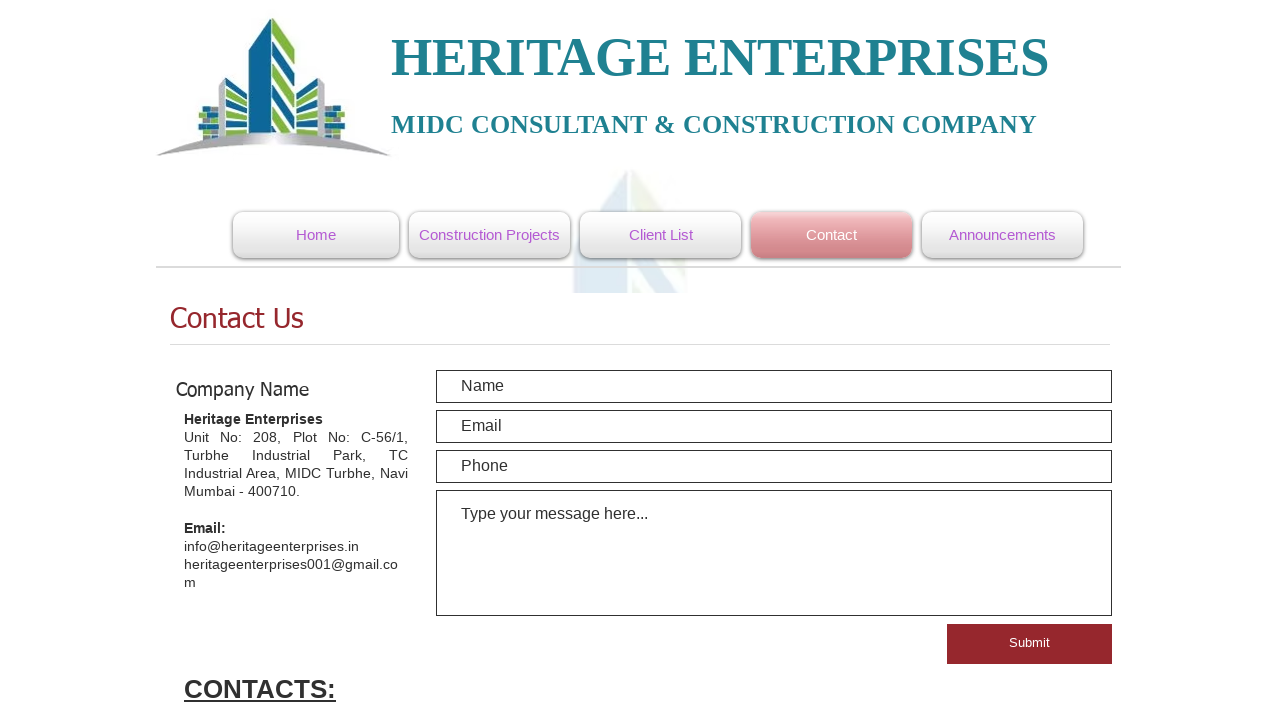

Filled email field with 'testuser@example.com' on input#input_comp-k5xo3y0u
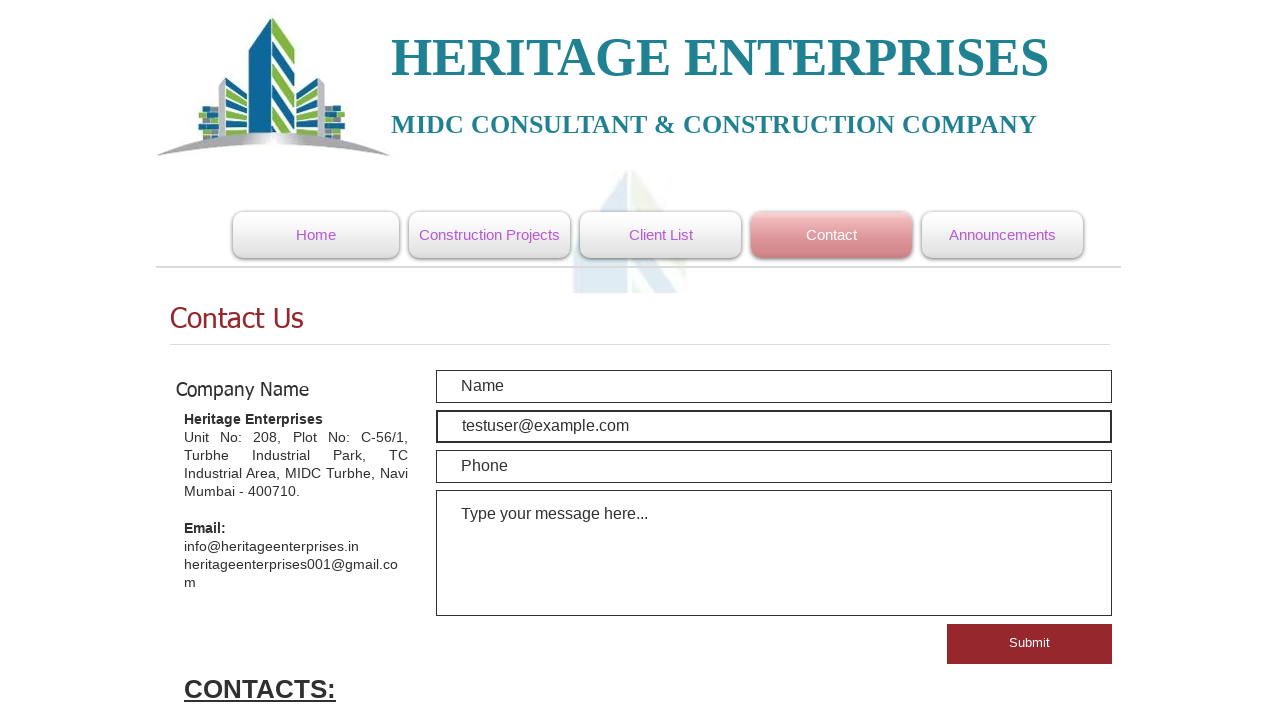

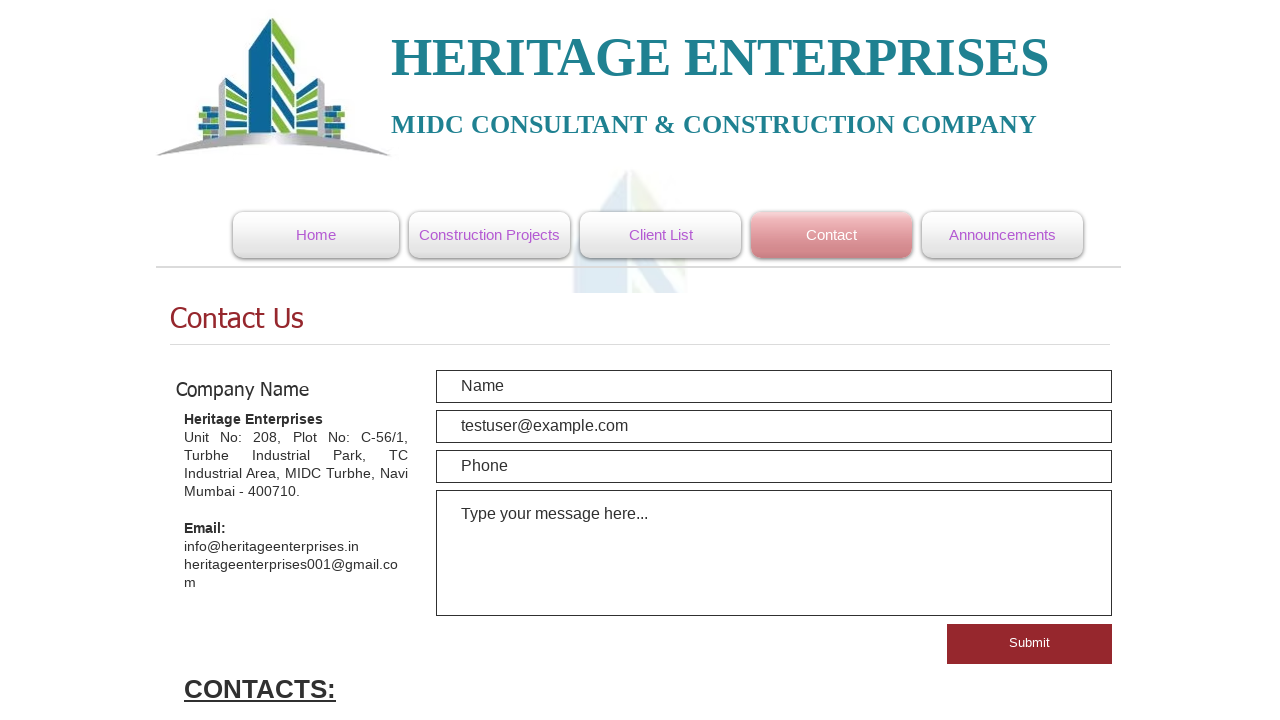